Navigates to MakeMyTrip website and minimizes the browser window. This is a basic browser window management test.

Starting URL: https://www.makemytrip.com/

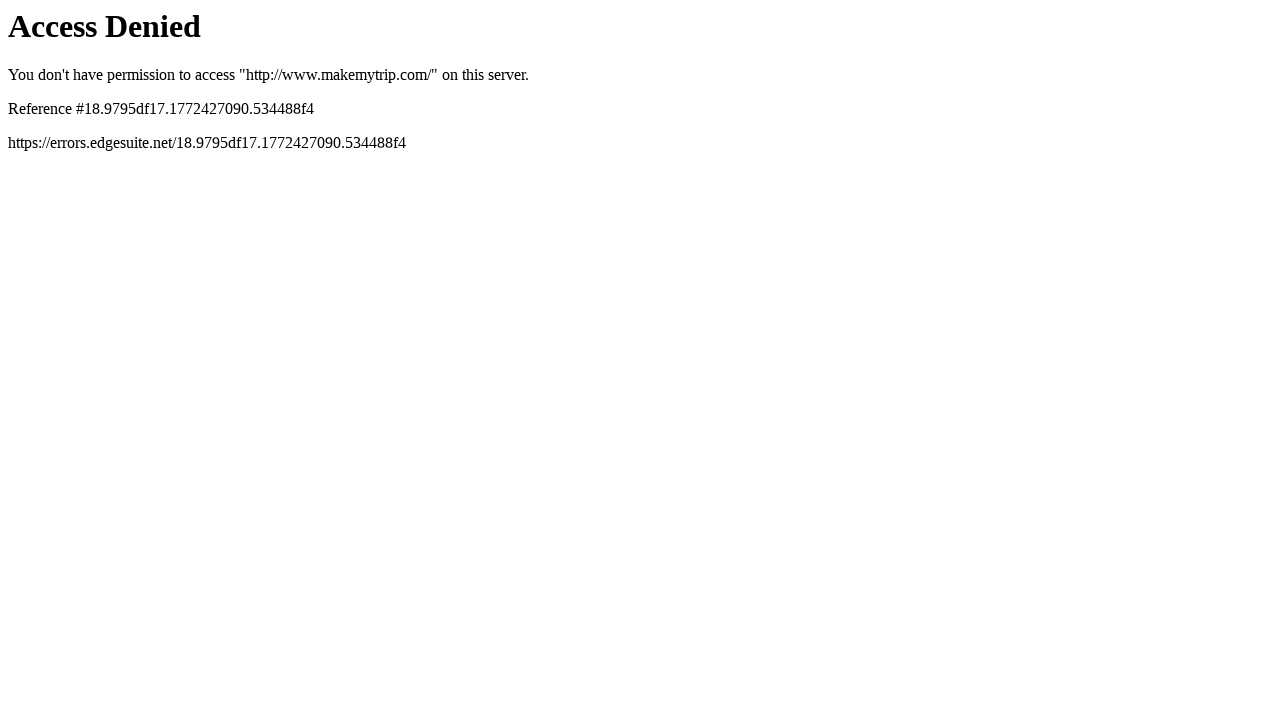

Navigated to MakeMyTrip website
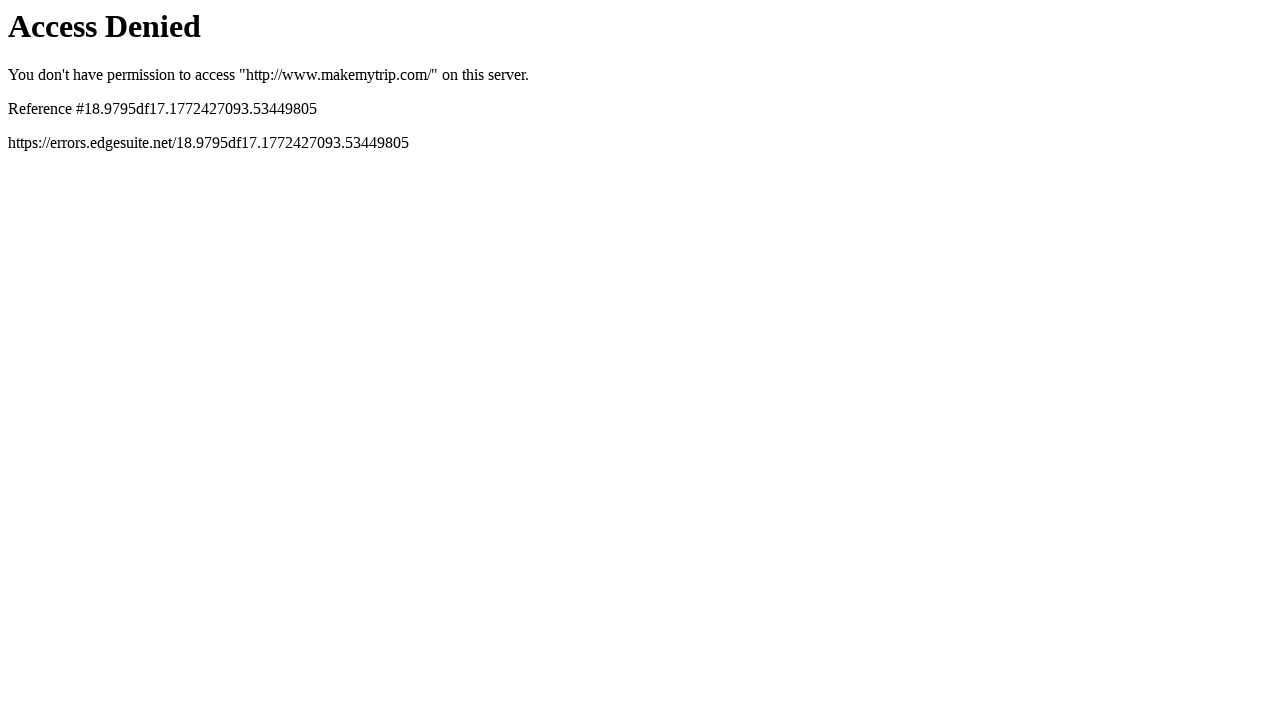

Minimized browser window by resizing viewport to 100x100 pixels
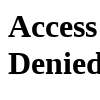

Waited for page to reach domcontentloaded state
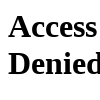

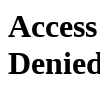